Tests various browser window operations including minimize, maximize, resize and reposition

Starting URL: https://www.toutiao.com/

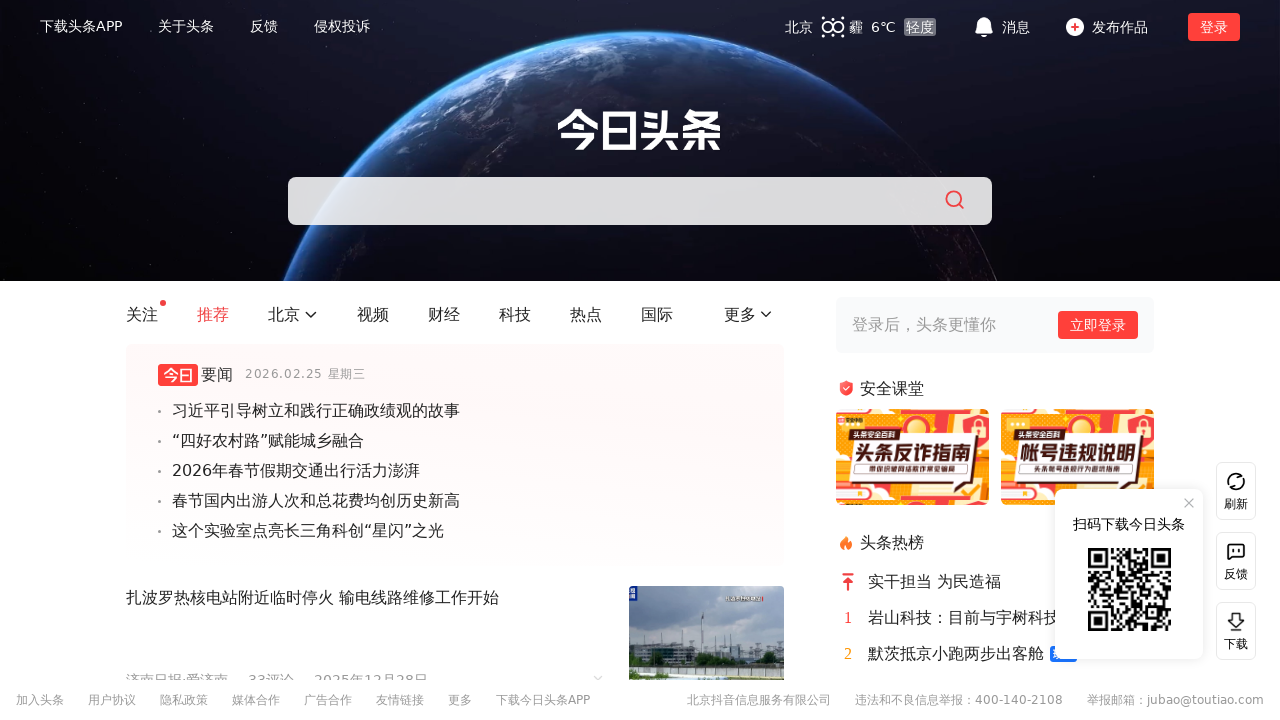

Set viewport size to 375x600 to simulate window resize
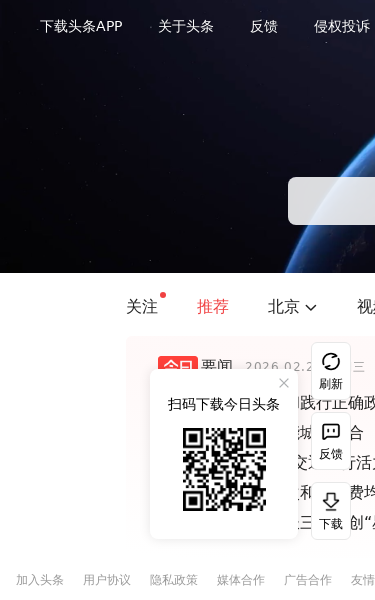

Waited 3 seconds for page to stabilize
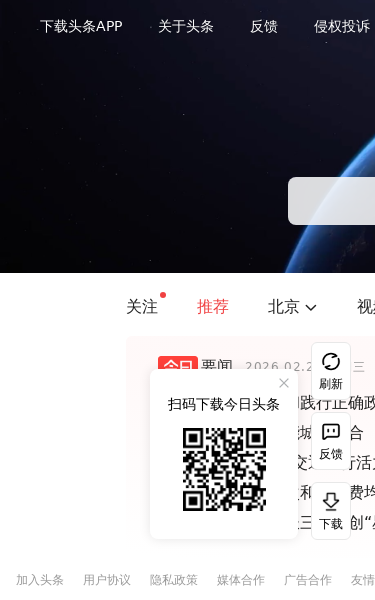

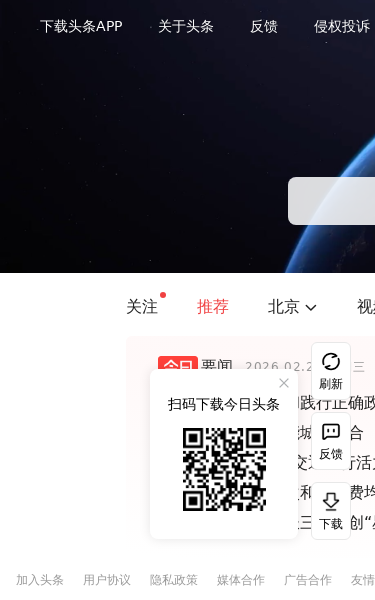